Tests dynamic control elements by clicking Remove button to make an element disappear, verifying the "It's gone!" message, then clicking Add button and verifying the "It's back!" message appears

Starting URL: https://the-internet.herokuapp.com/dynamic_controls

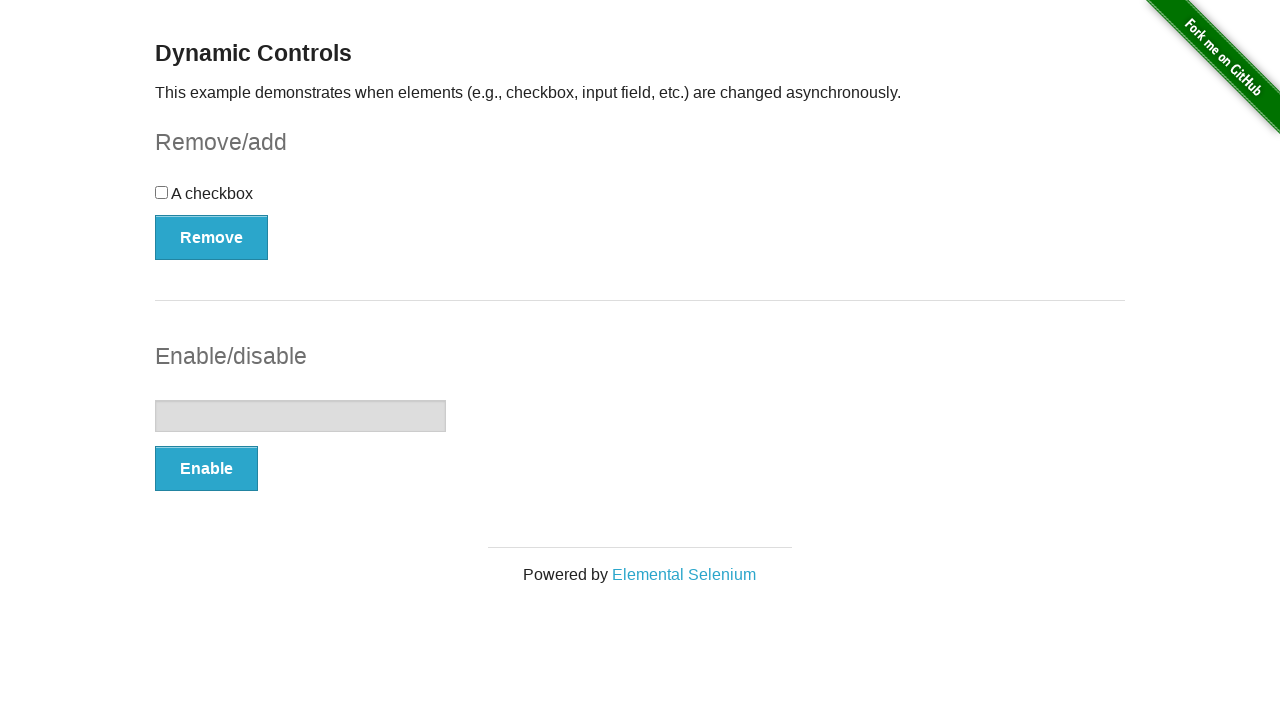

Navigated to dynamic controls page
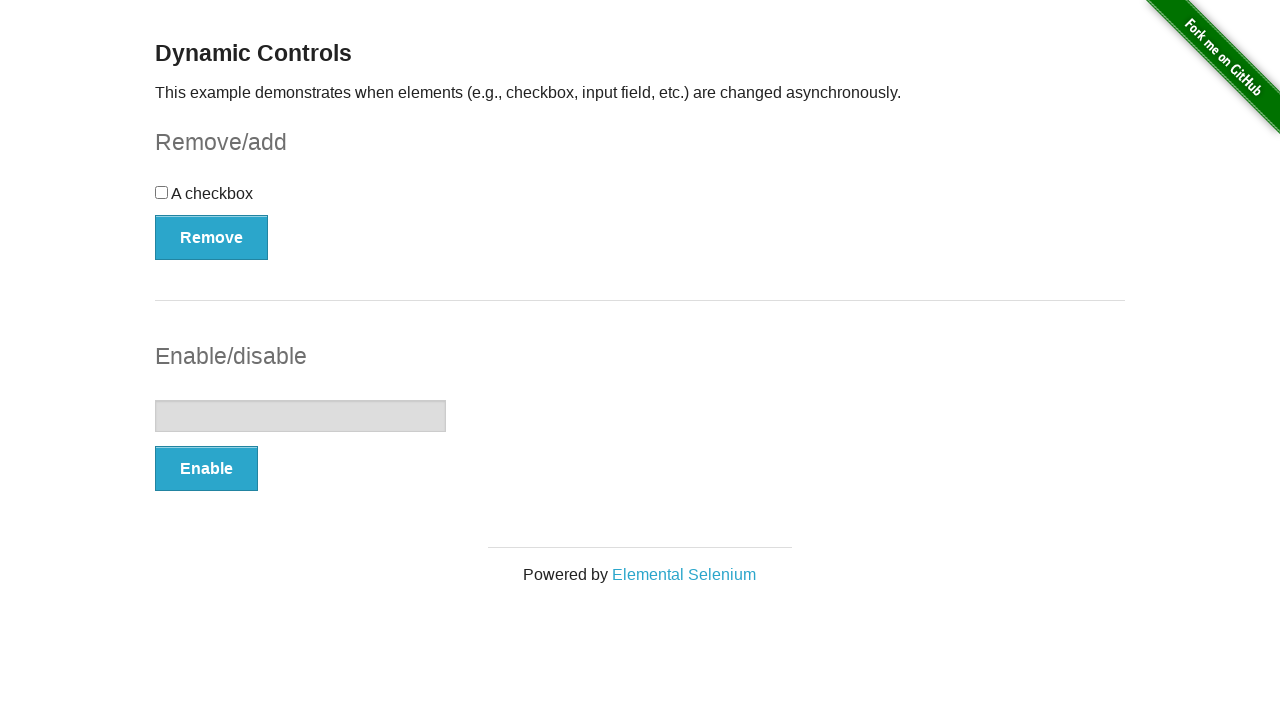

Clicked Remove button to make element disappear at (212, 237) on xpath=//button[normalize-space()='Remove']
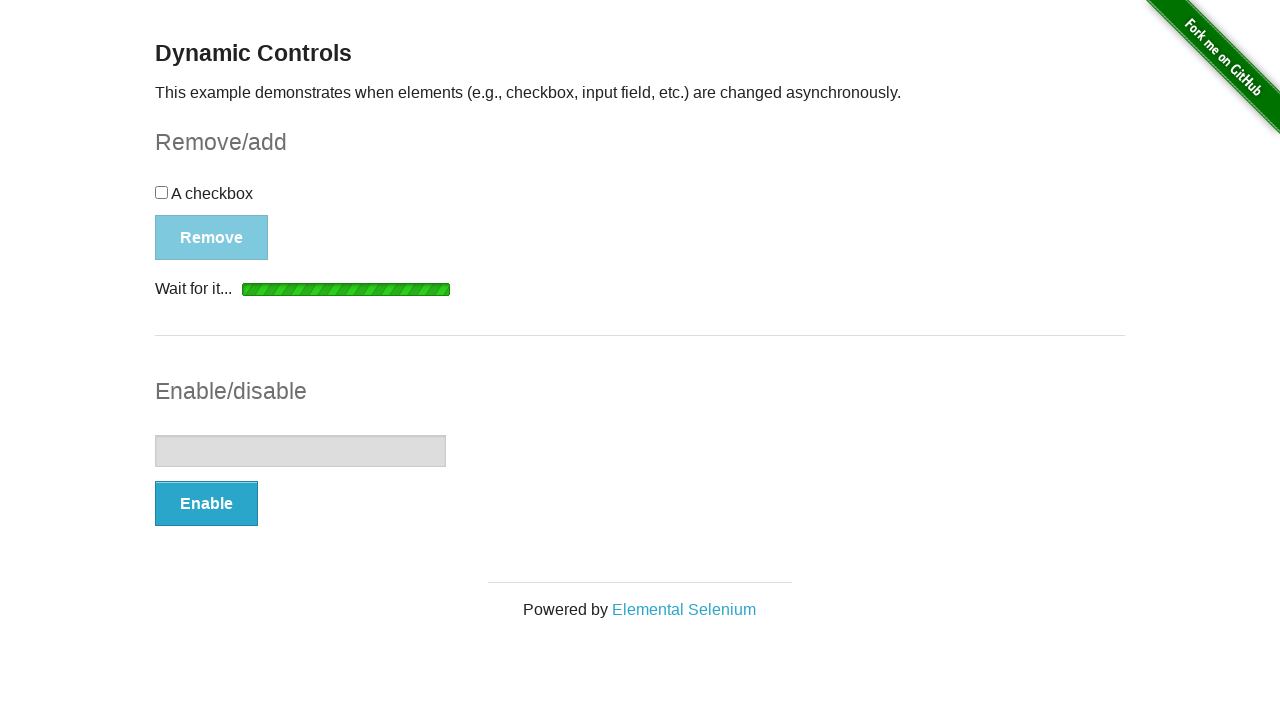

Verified 'It's gone!' message is displayed
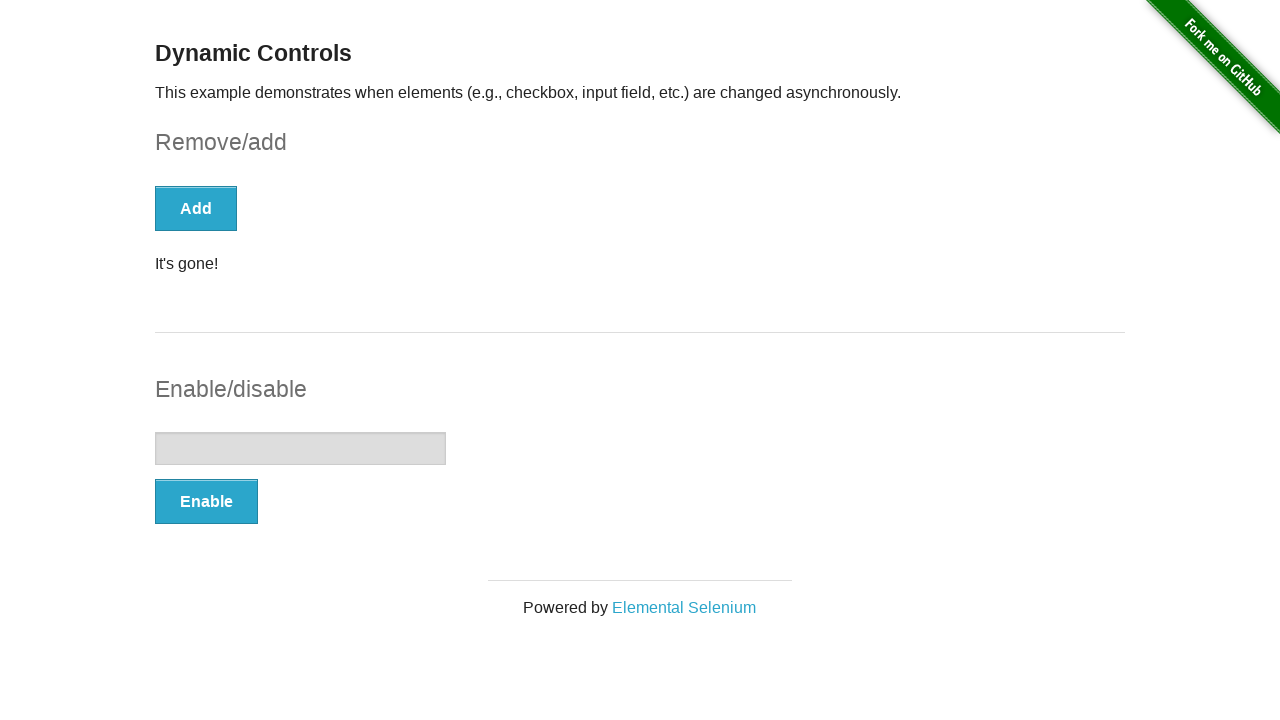

Clicked Add button to restore element at (196, 208) on xpath=//button[normalize-space()='Add']
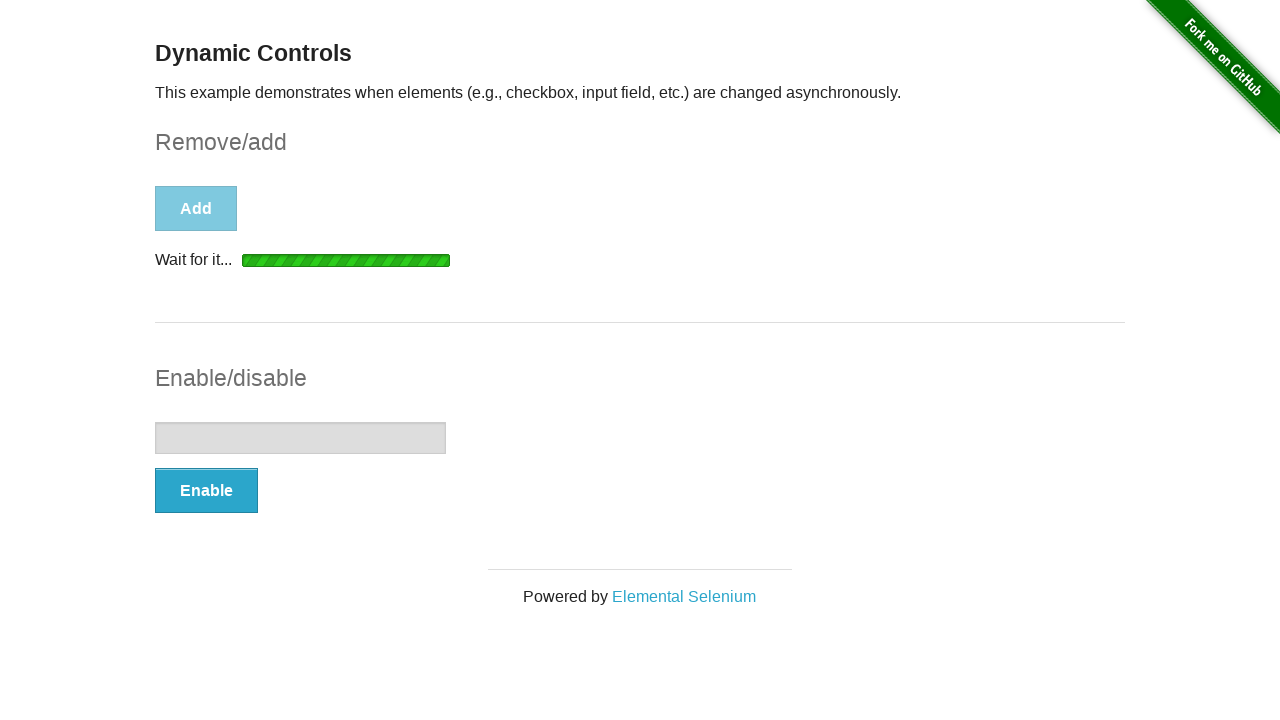

Verified 'It's back!' message is displayed
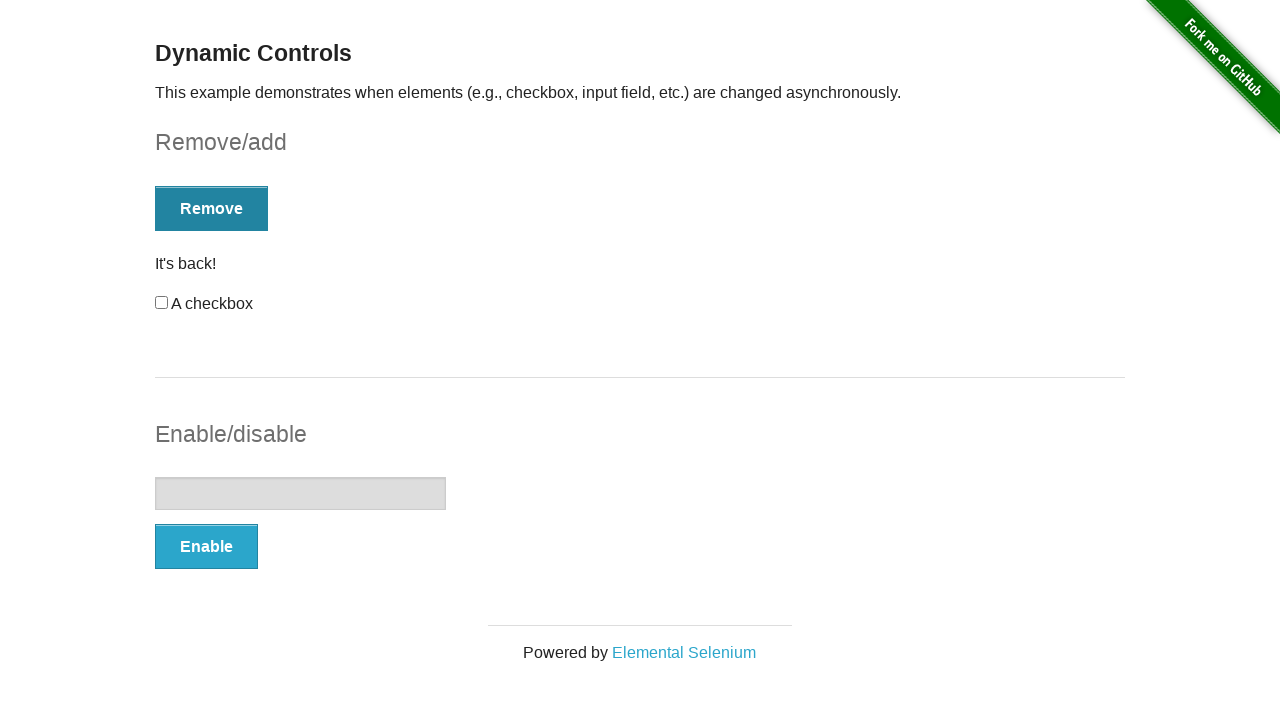

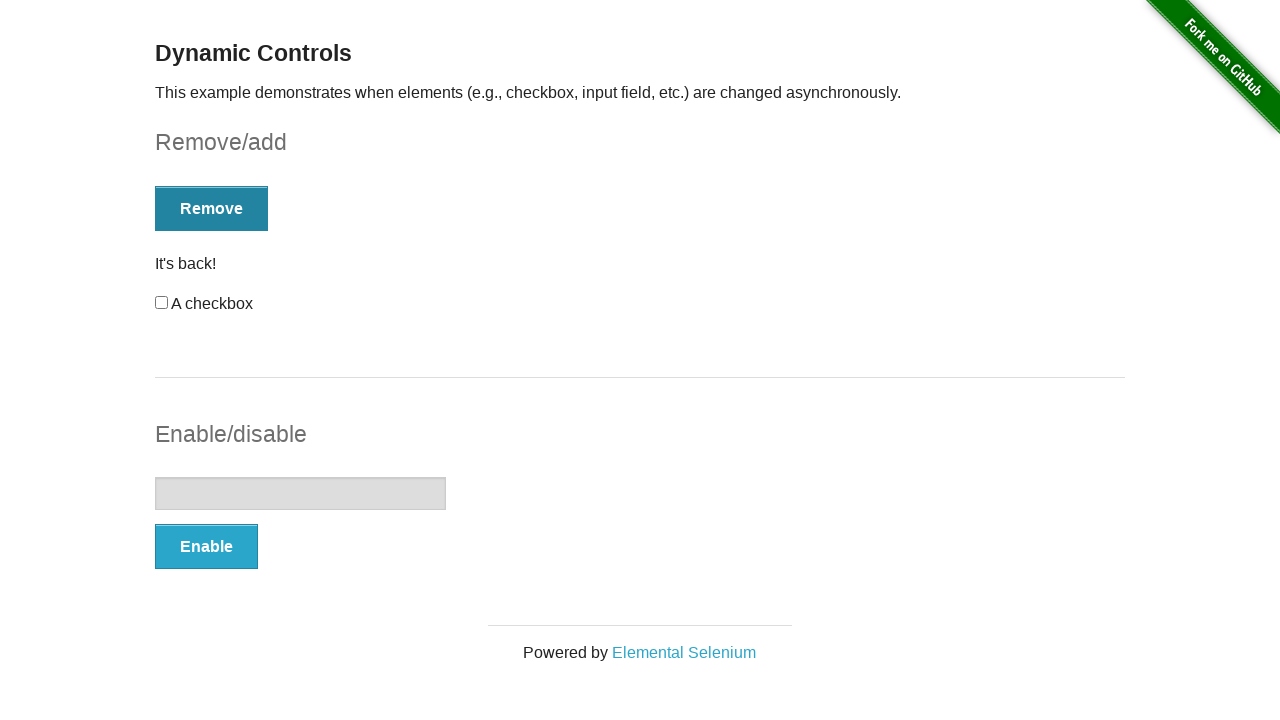